Tests navigation to the "Планшеты" (Tablets) section from the left menu and verifies that the page loads correctly with expected elements like logo, search box, section titles, and category links.

Starting URL: https://3dnews.ru/

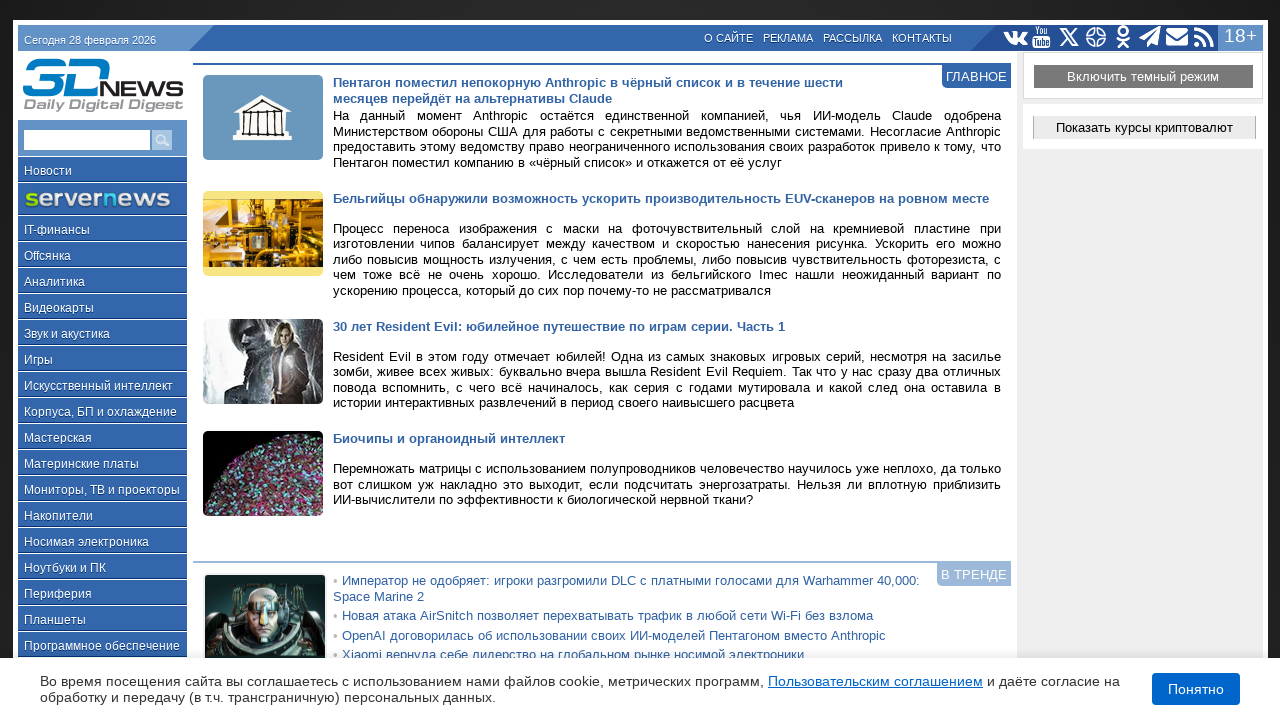

Clicked on 'Планшеты' (Tablets) link in the left menu at (102, 619) on a:has-text('Планшеты')
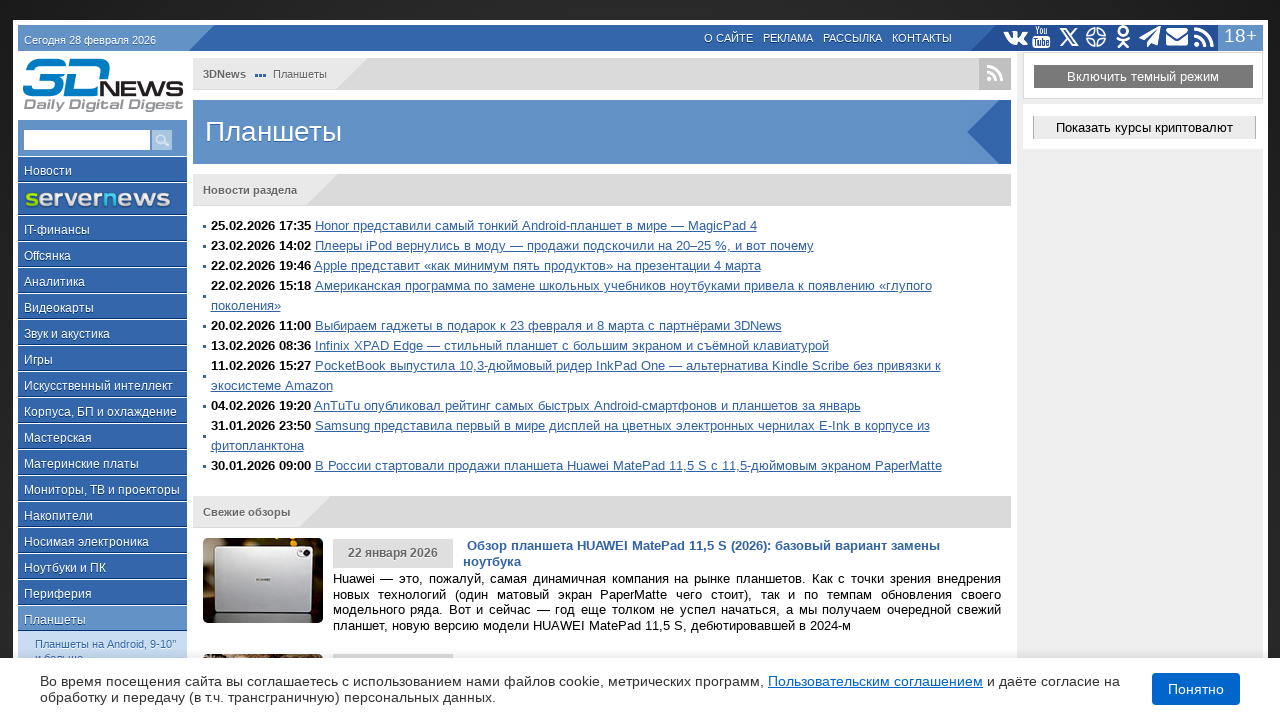

Waited for page to fully load
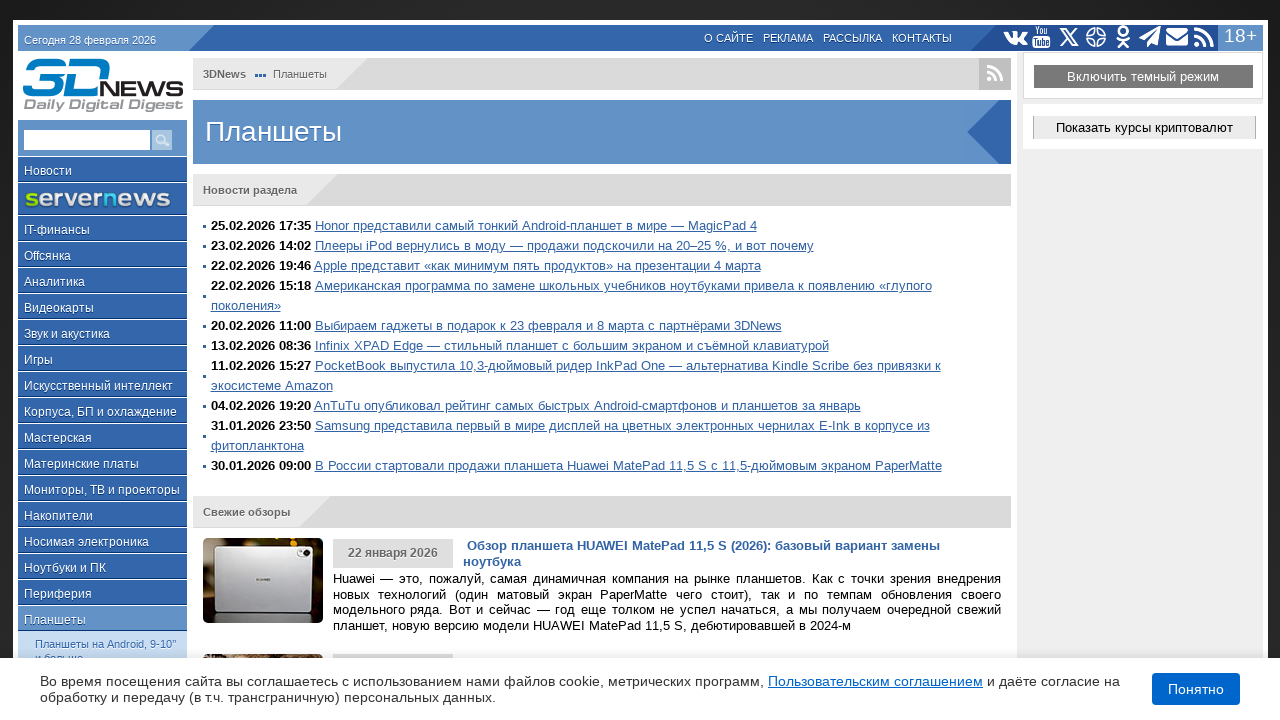

Verified page title contains 'Планшеты'
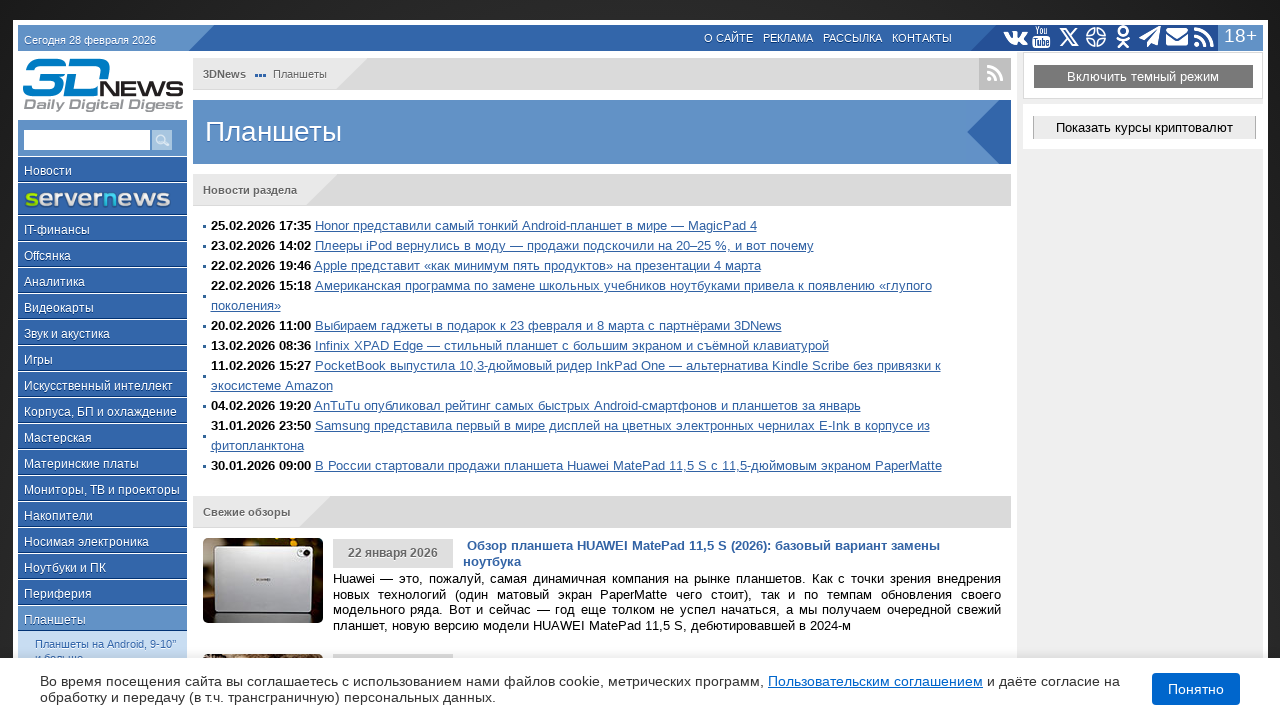

Verified logo is present on the page
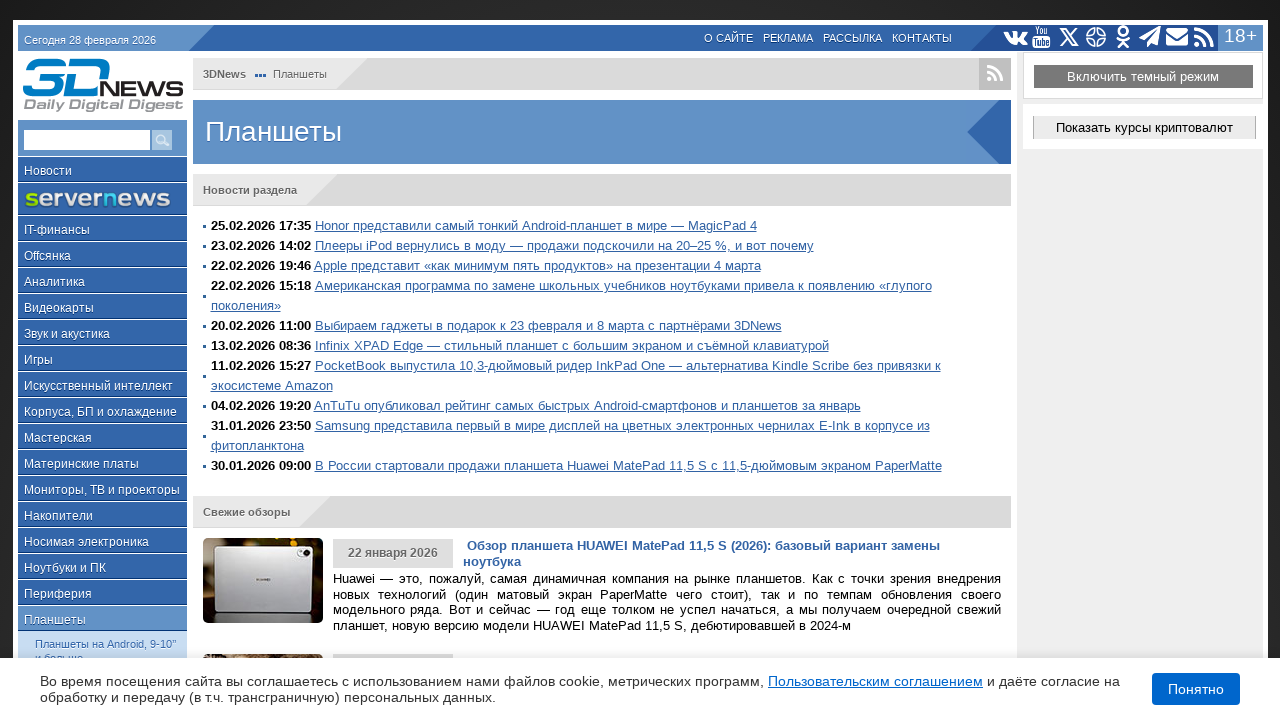

Verified search box is present on the page
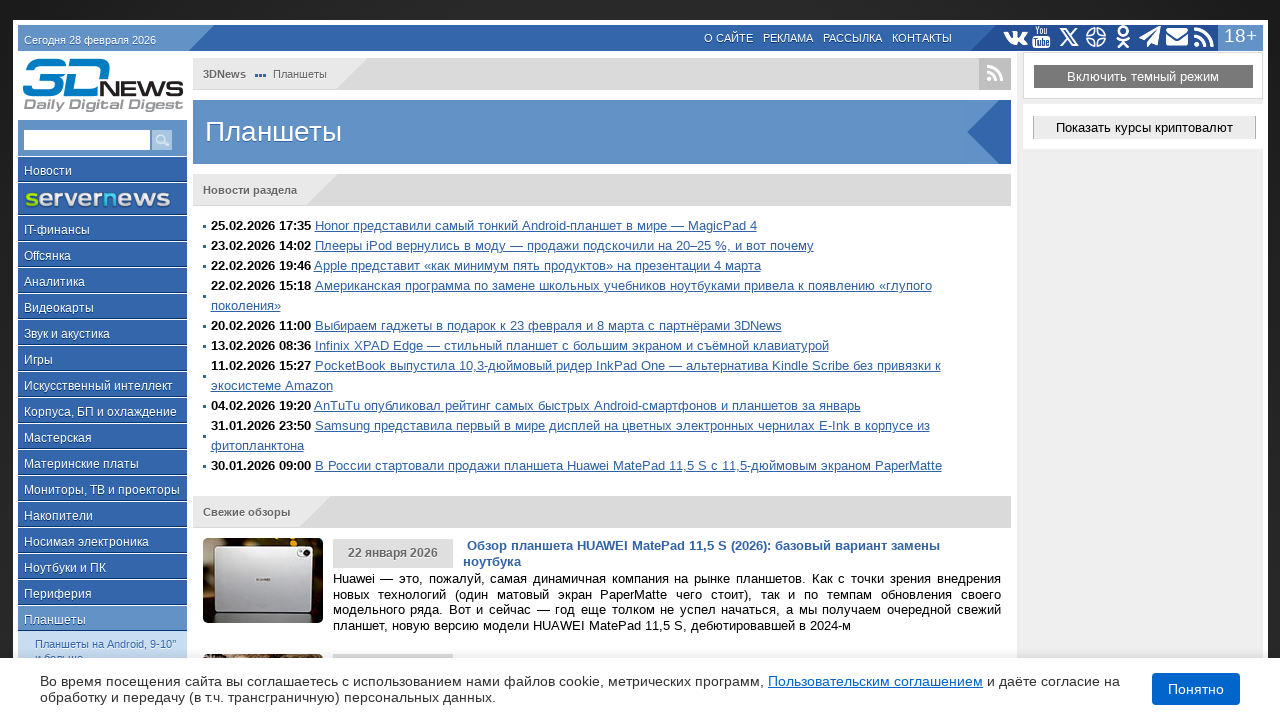

Verified section title is present on the page
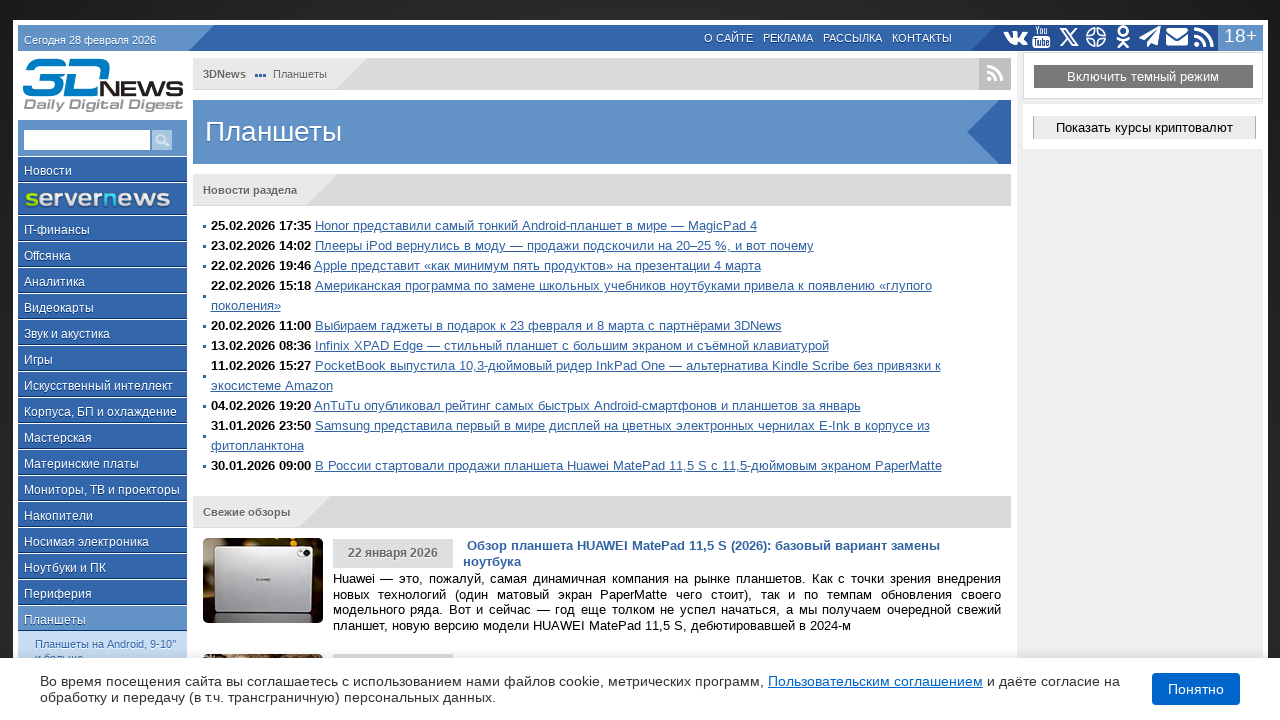

Verified section list items are present on the page
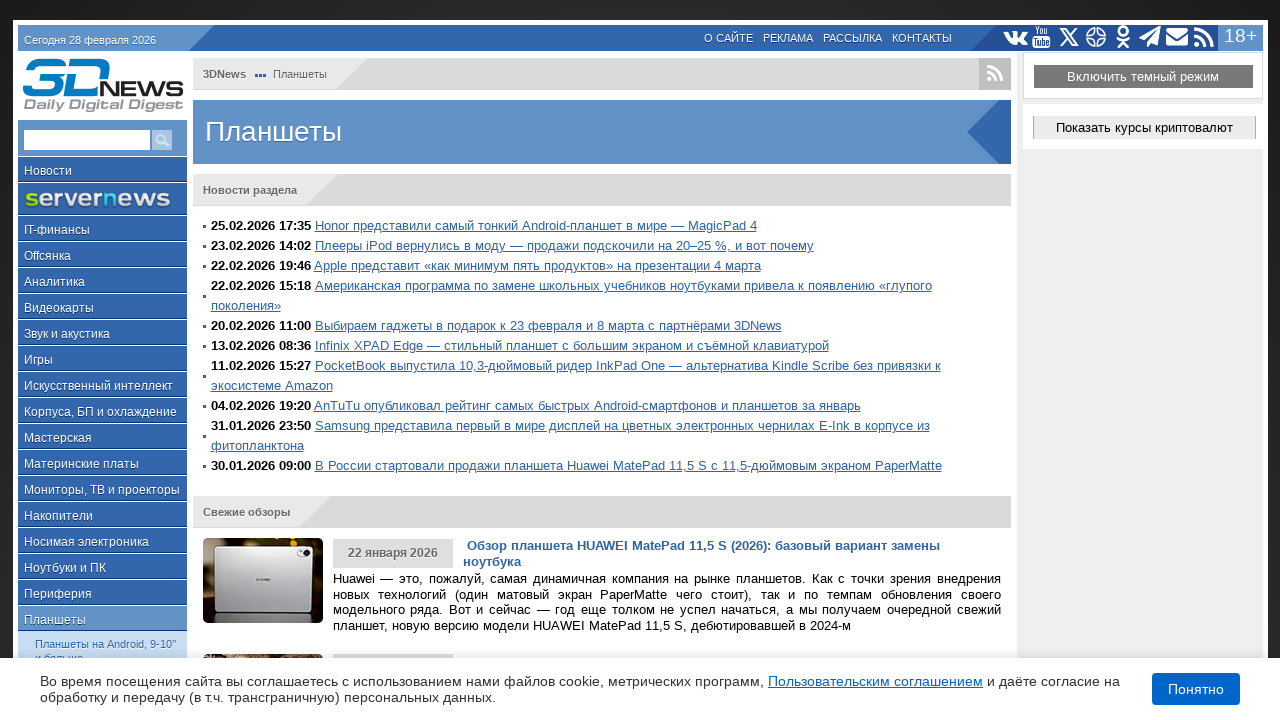

Verified archive section link is present on the page
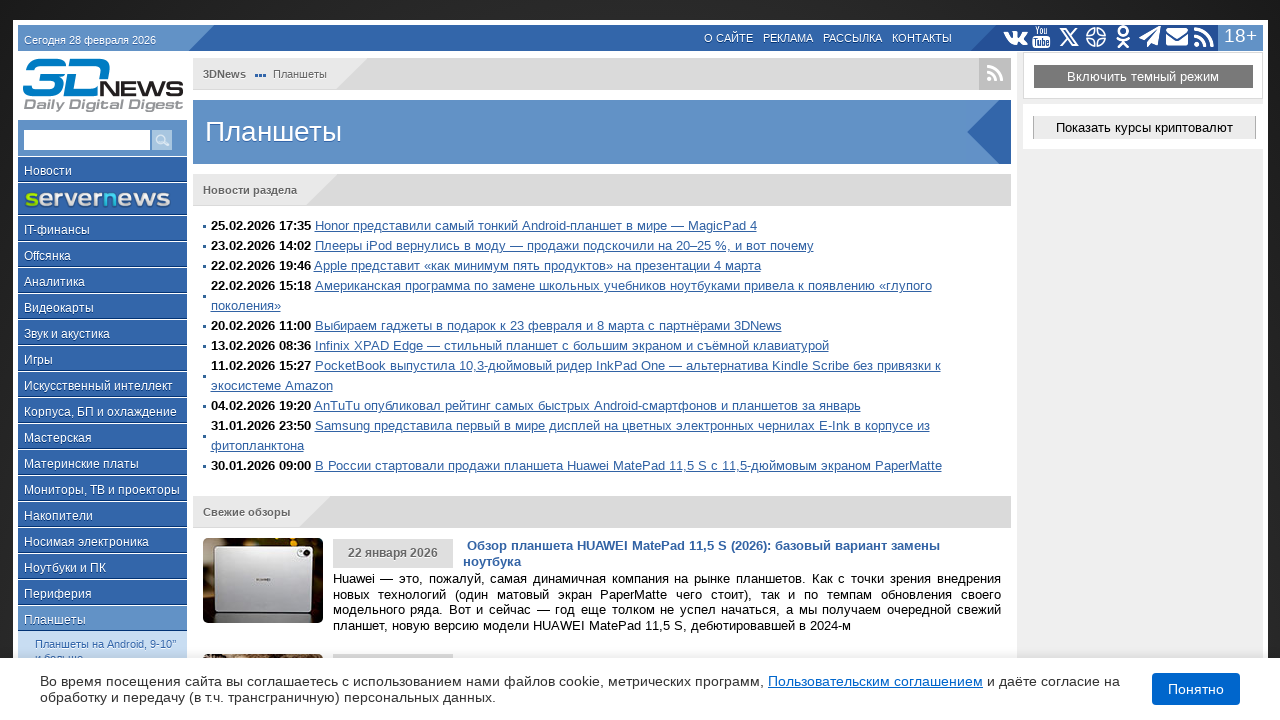

Clicked on logo to return to homepage at (102, 84) on img[alt='логотип 3DNews']
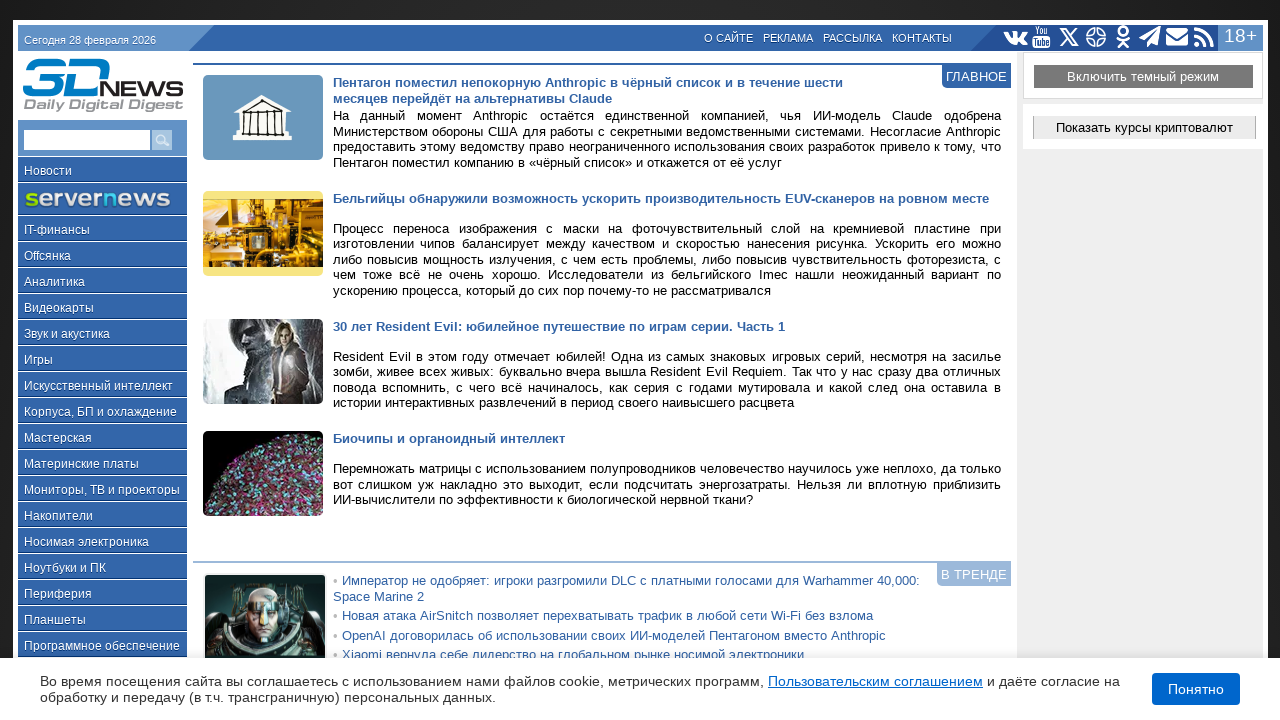

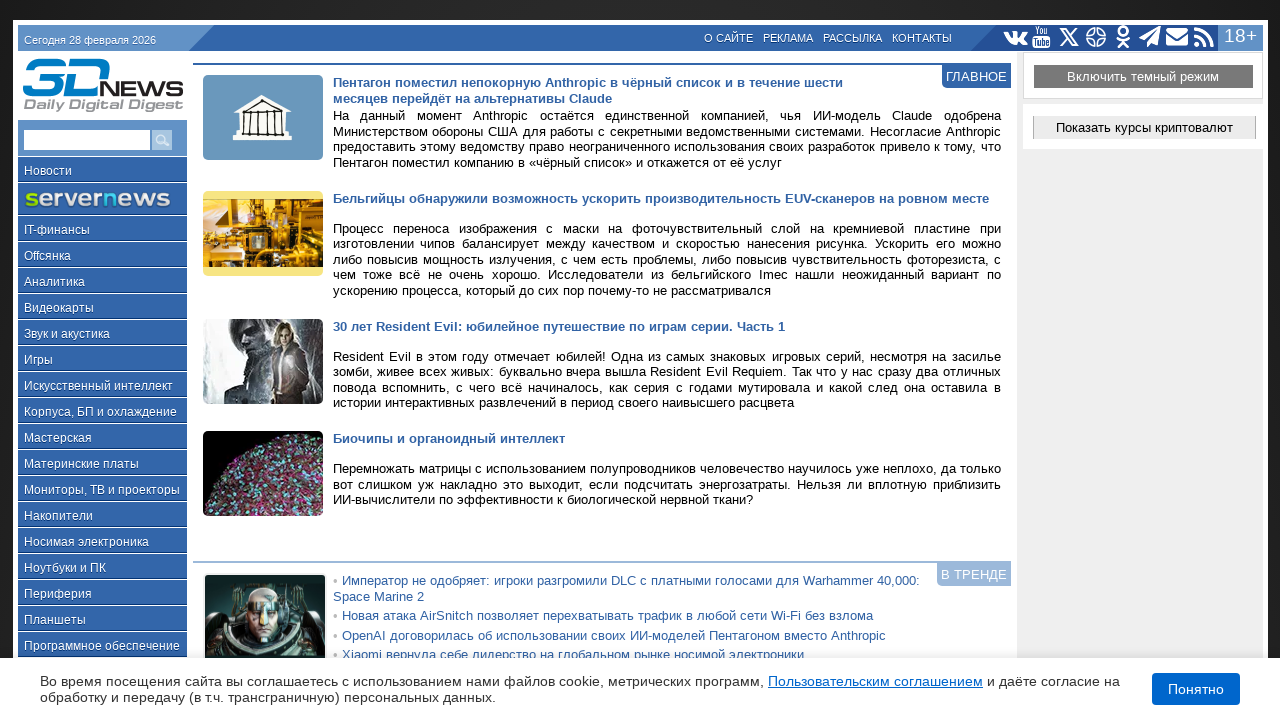